Tests adding a product to cart on a grocery shopping site by finding a specific product (Carrot) and clicking its ADD TO CART button

Starting URL: https://rahulshettyacademy.com/seleniumPractise/#/

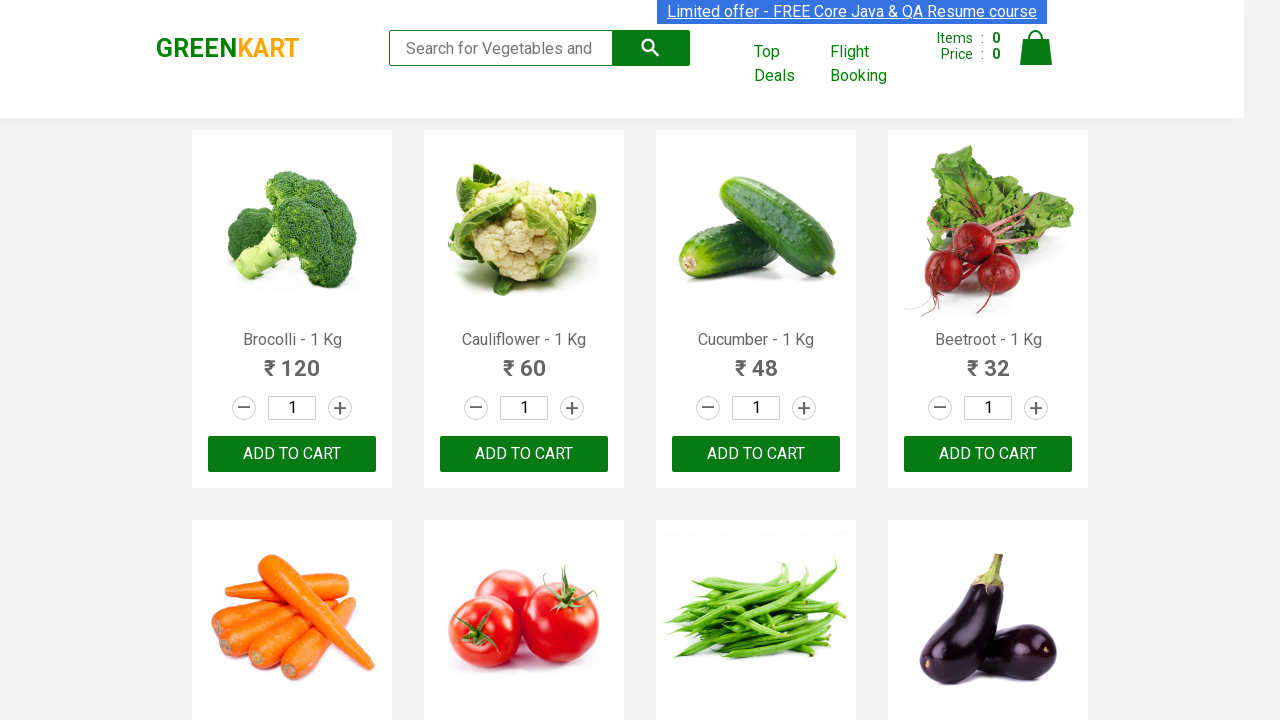

Waited for product names to load
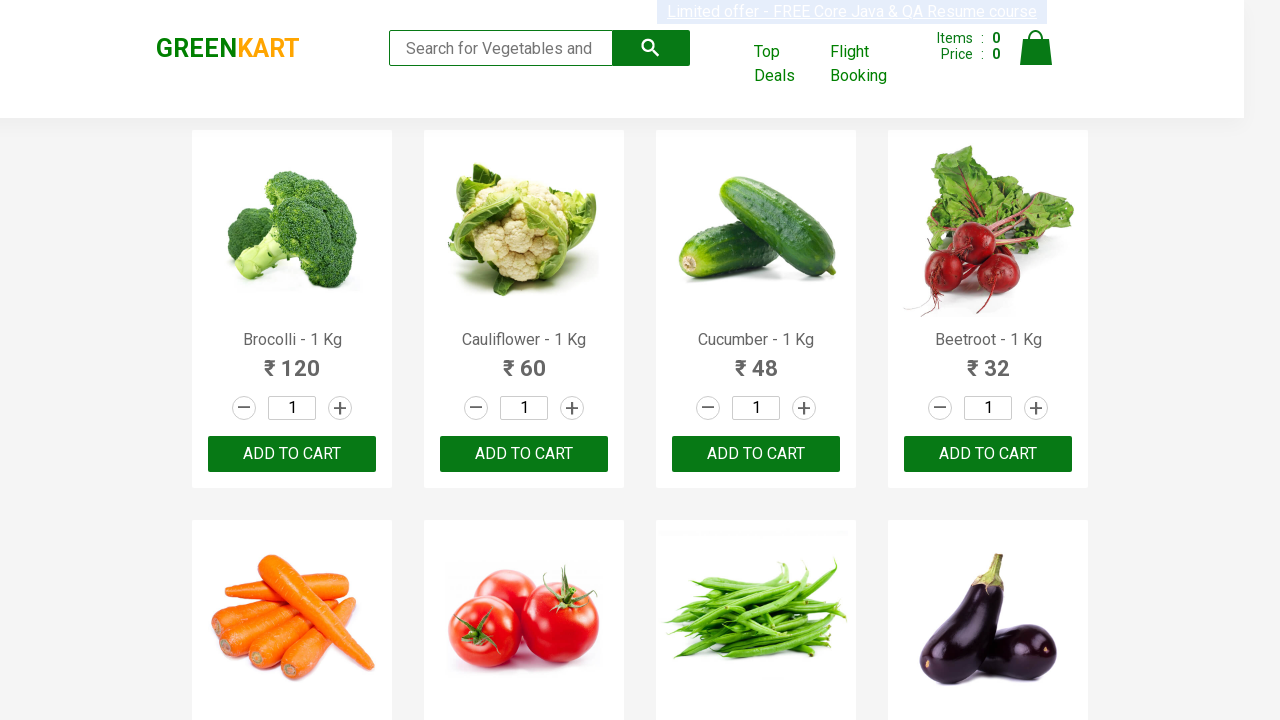

Retrieved all product name elements
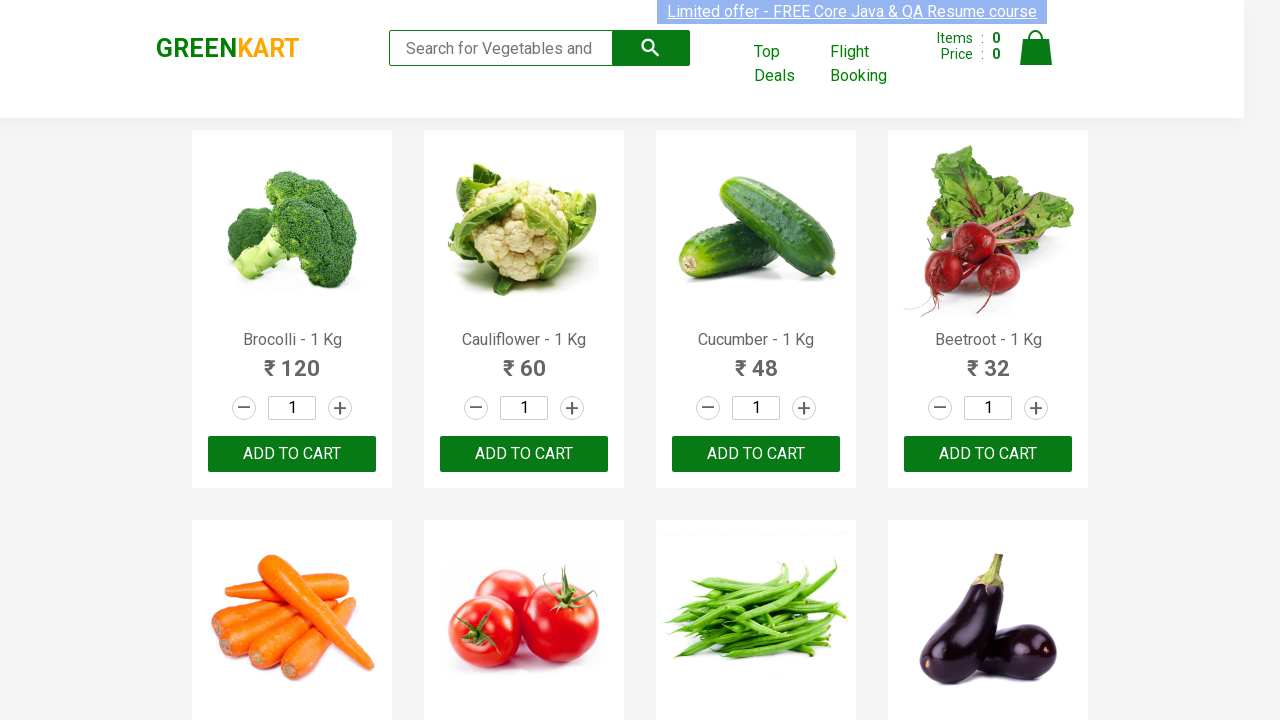

Checked product name: Brocolli - 1 Kg
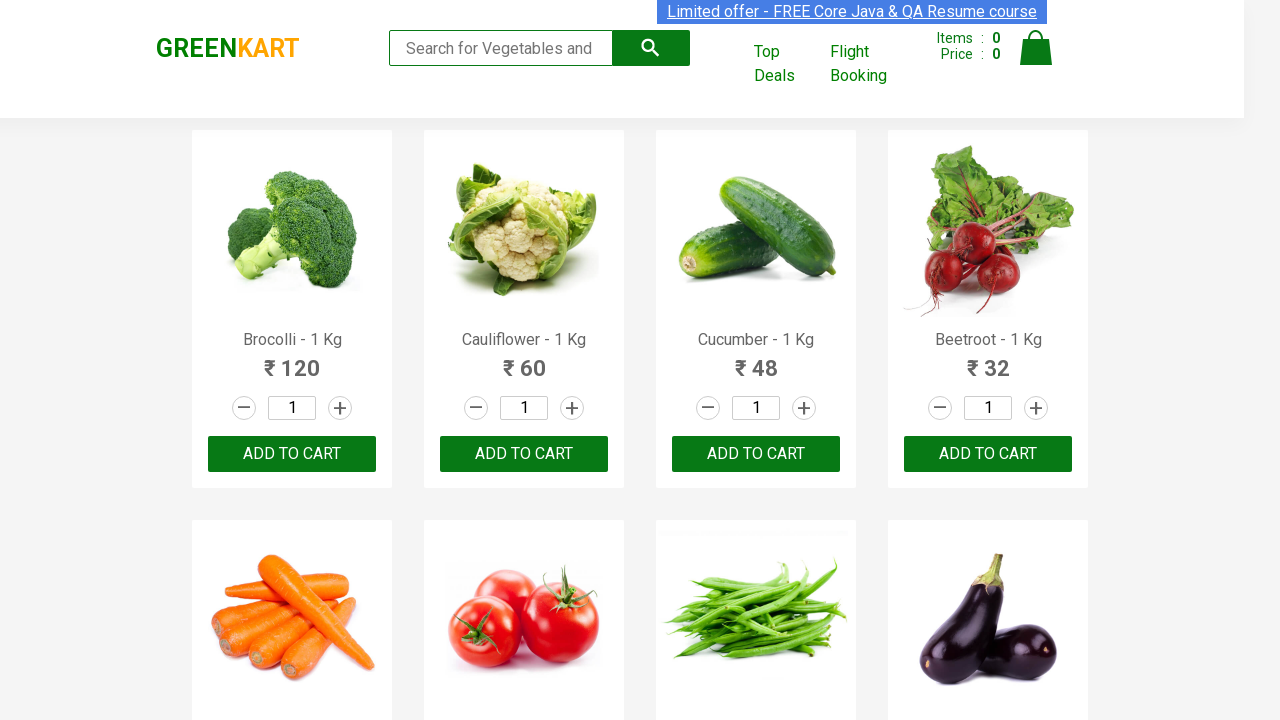

Checked product name: Cauliflower - 1 Kg
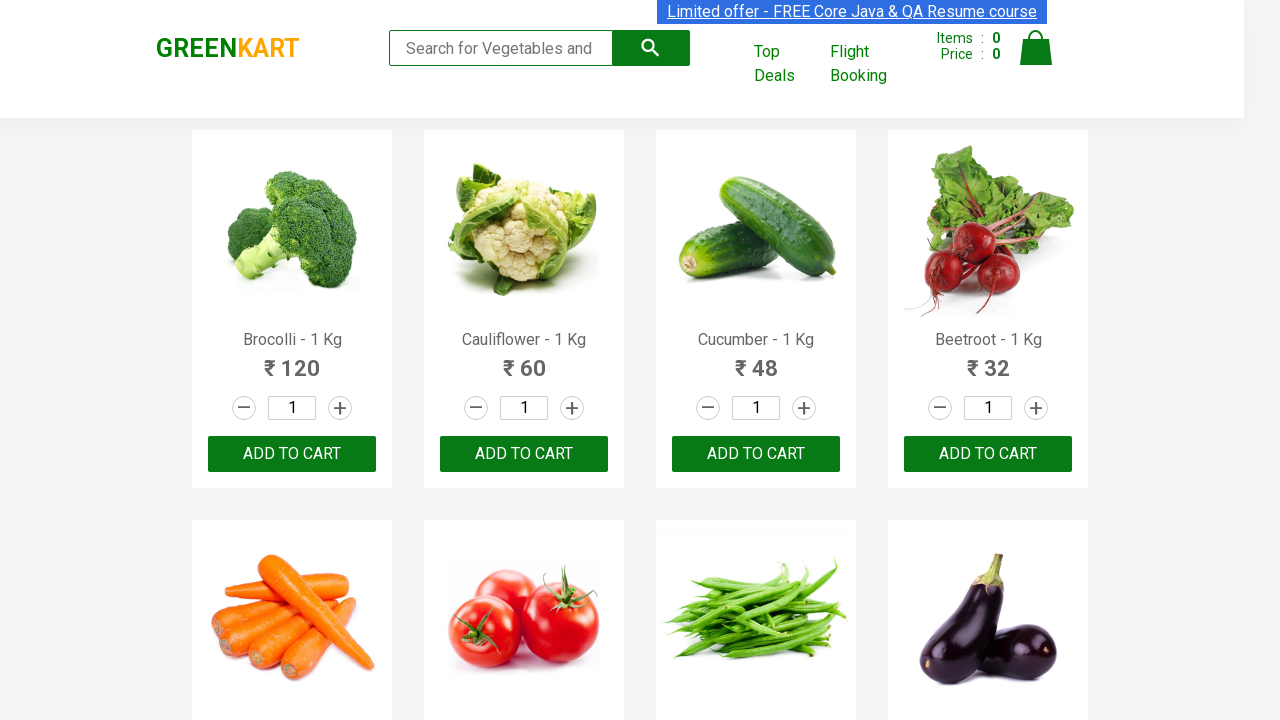

Checked product name: Cucumber - 1 Kg
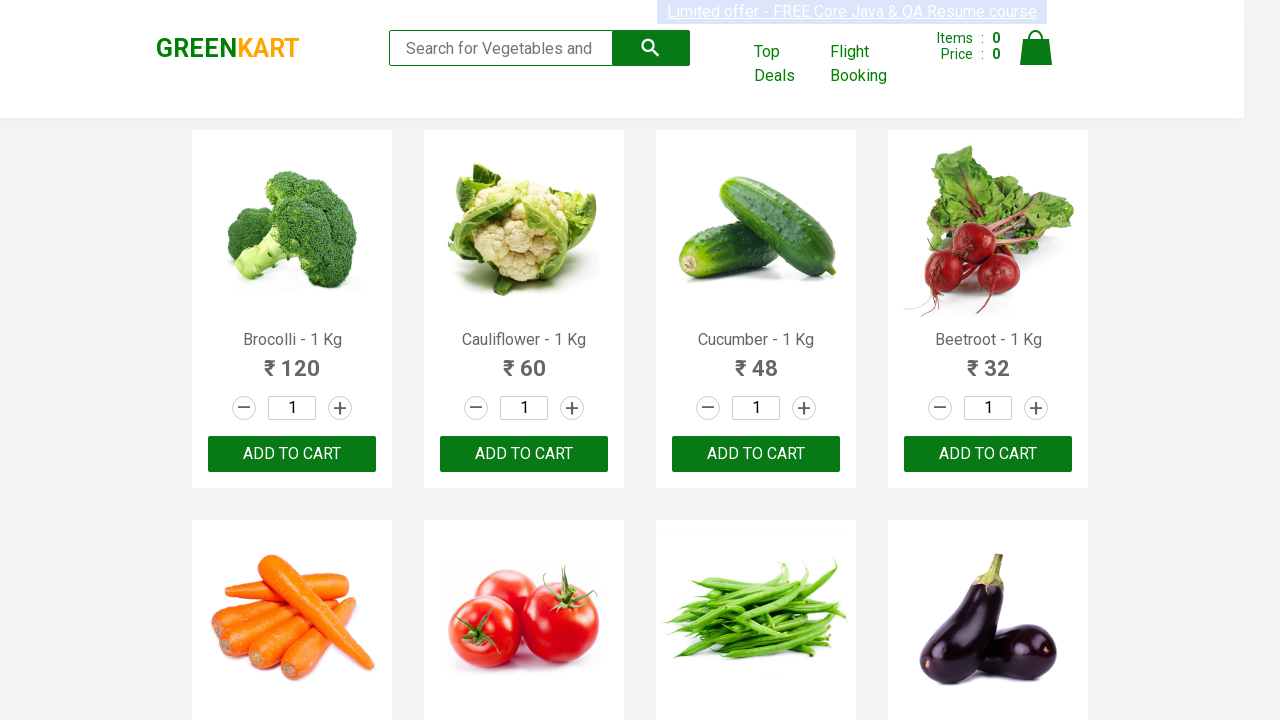

Checked product name: Beetroot - 1 Kg
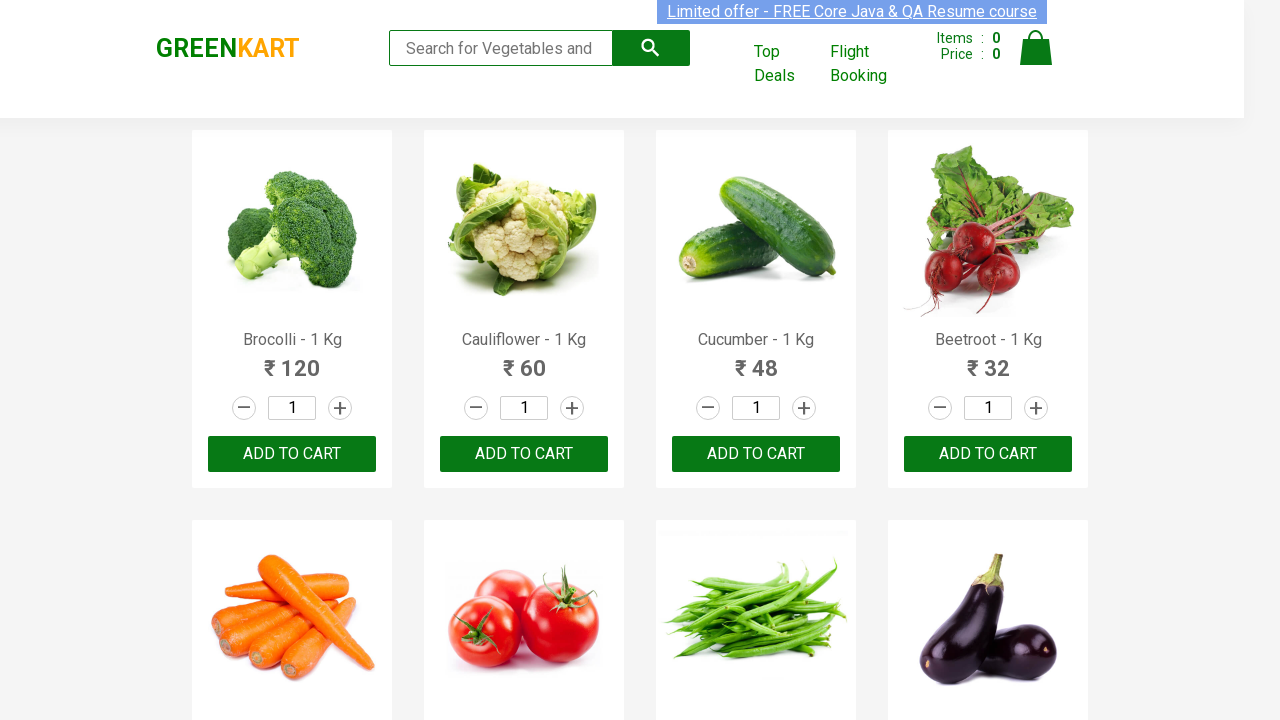

Checked product name: Carrot - 1 Kg
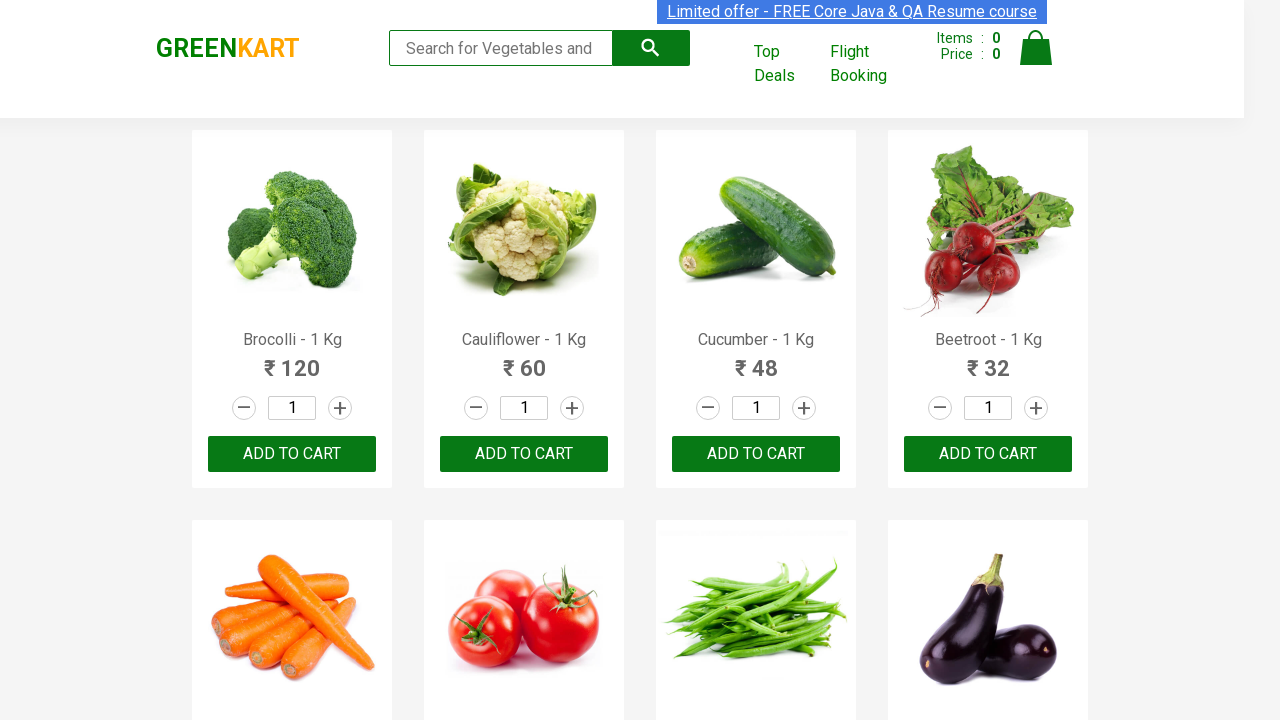

Clicked ADD TO CART button for Carrot product at (292, 360) on button:text('ADD TO CART') >> nth=4
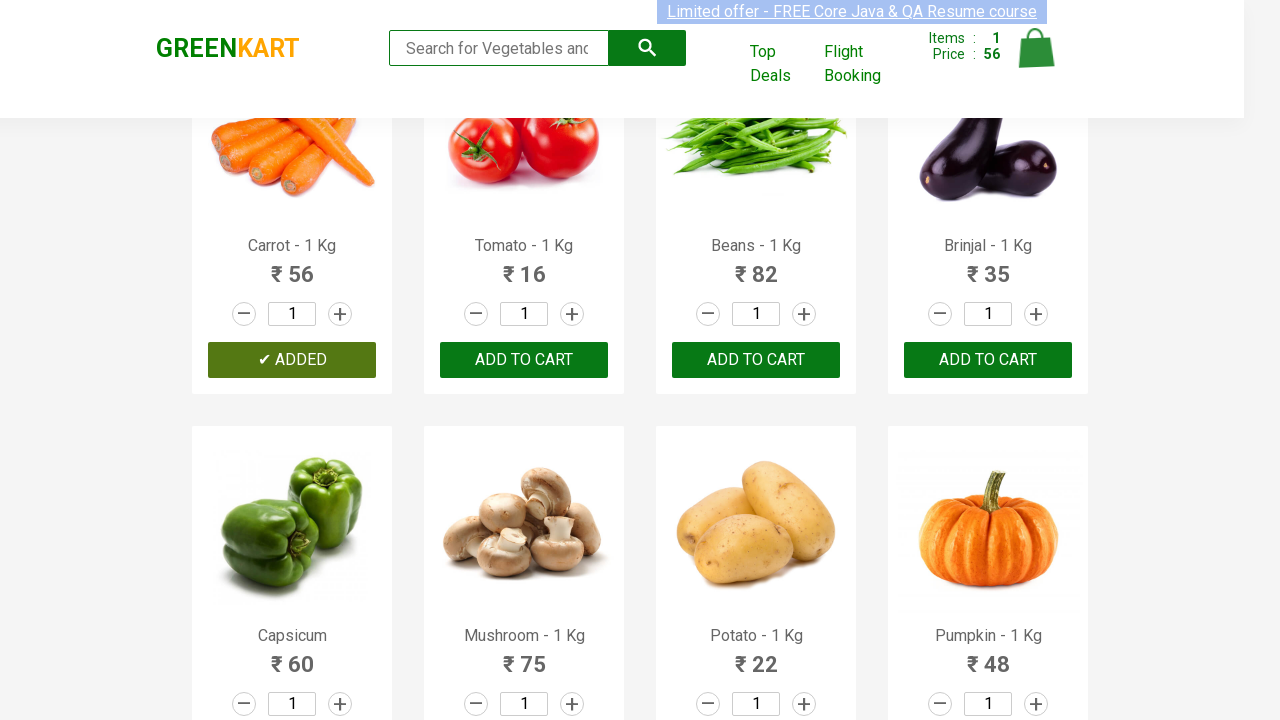

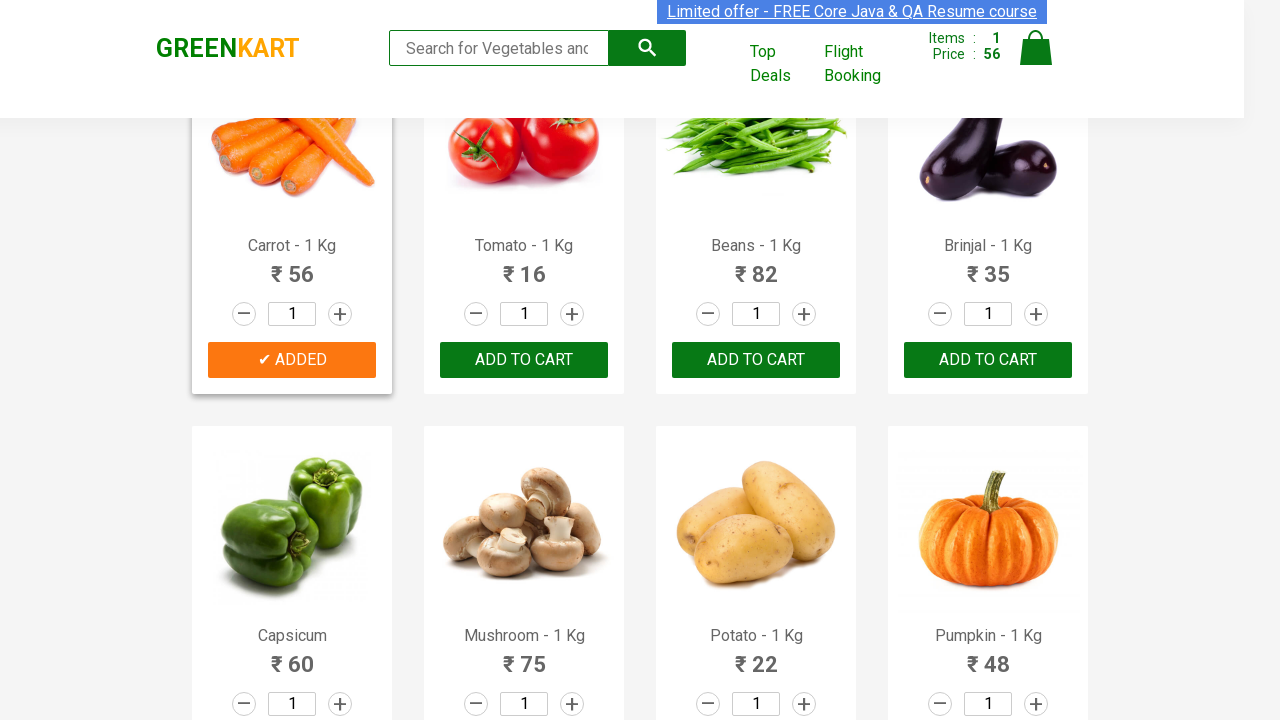